Tests child window handling by clicking a document link on the page to open a new tab, then verifying the new page's title and extracting warning text from it

Starting URL: https://rahulshettyacademy.com/loginpagePractise/

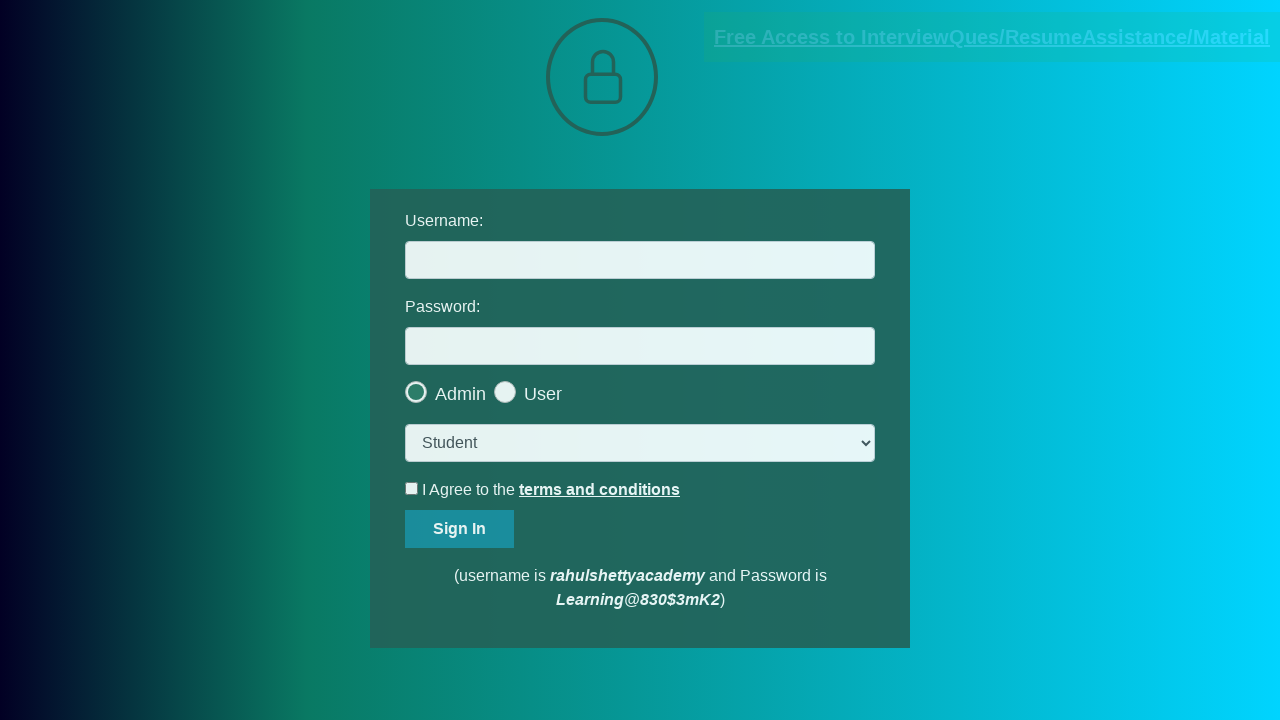

Verified current page URL contains 'loginpagePractise'
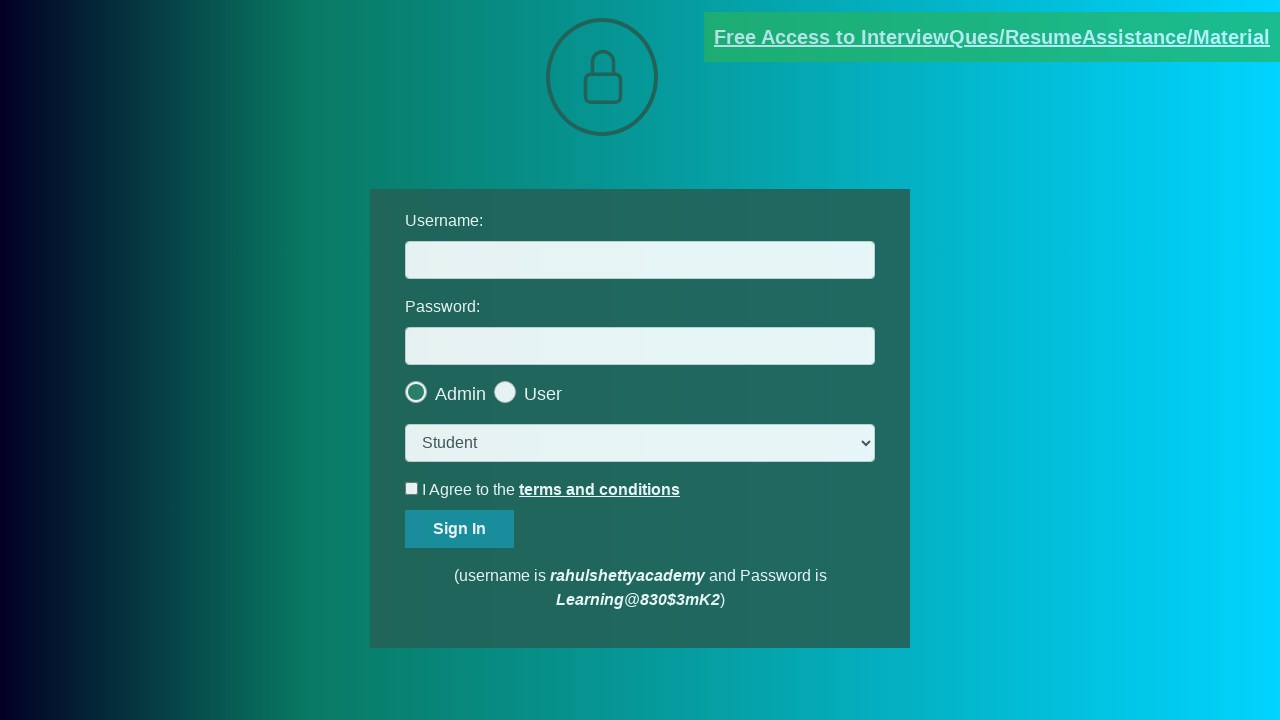

Located document link element
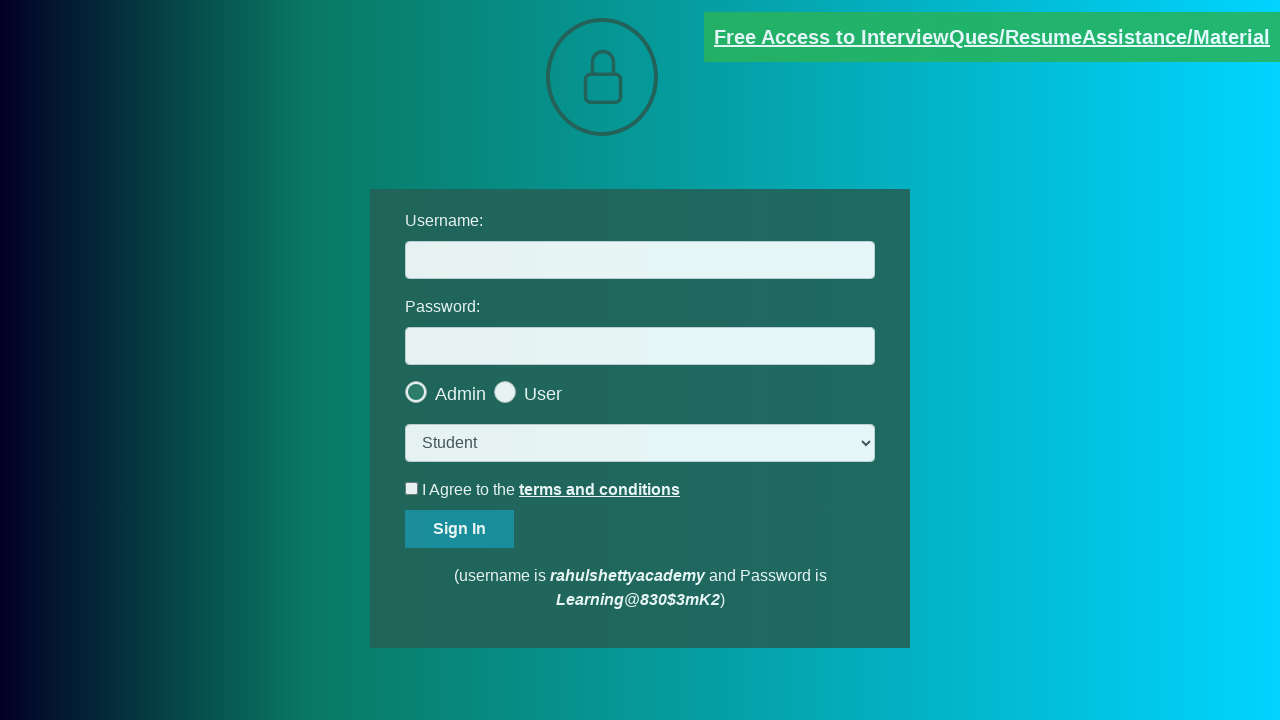

Clicked document link to open new tab/window at (992, 37) on [href*='documents-request']
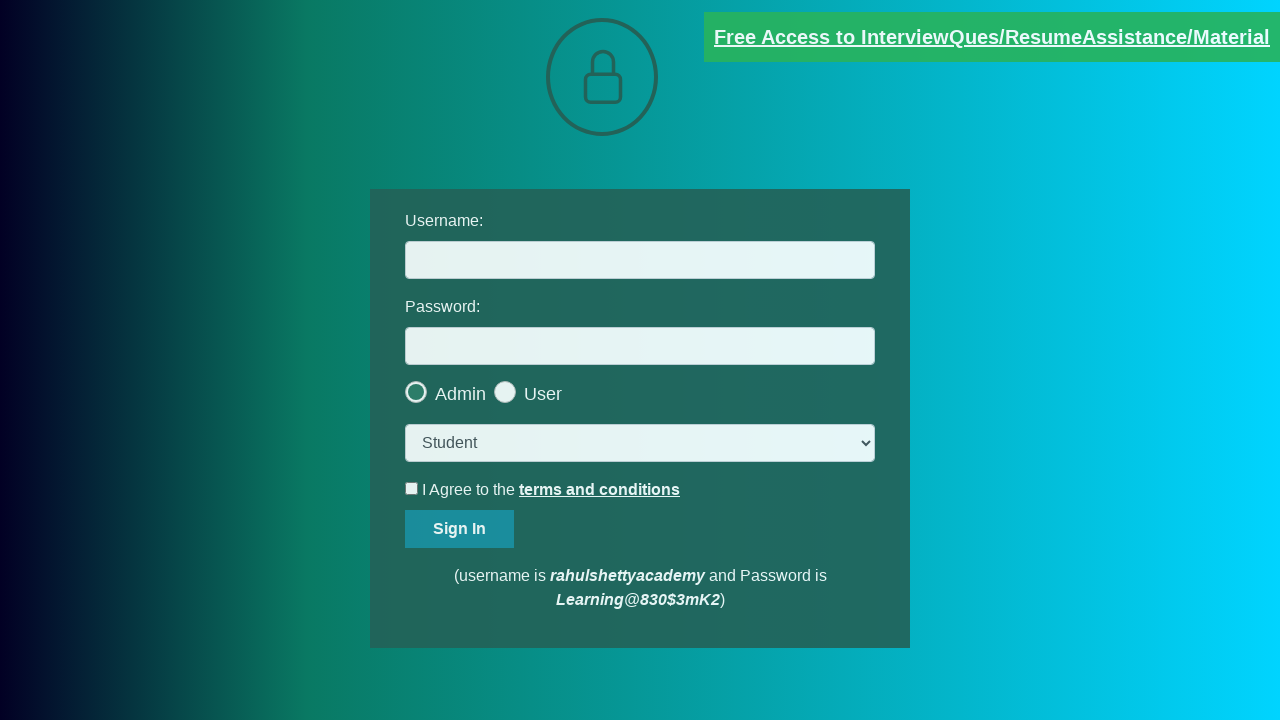

New page/tab opened and captured
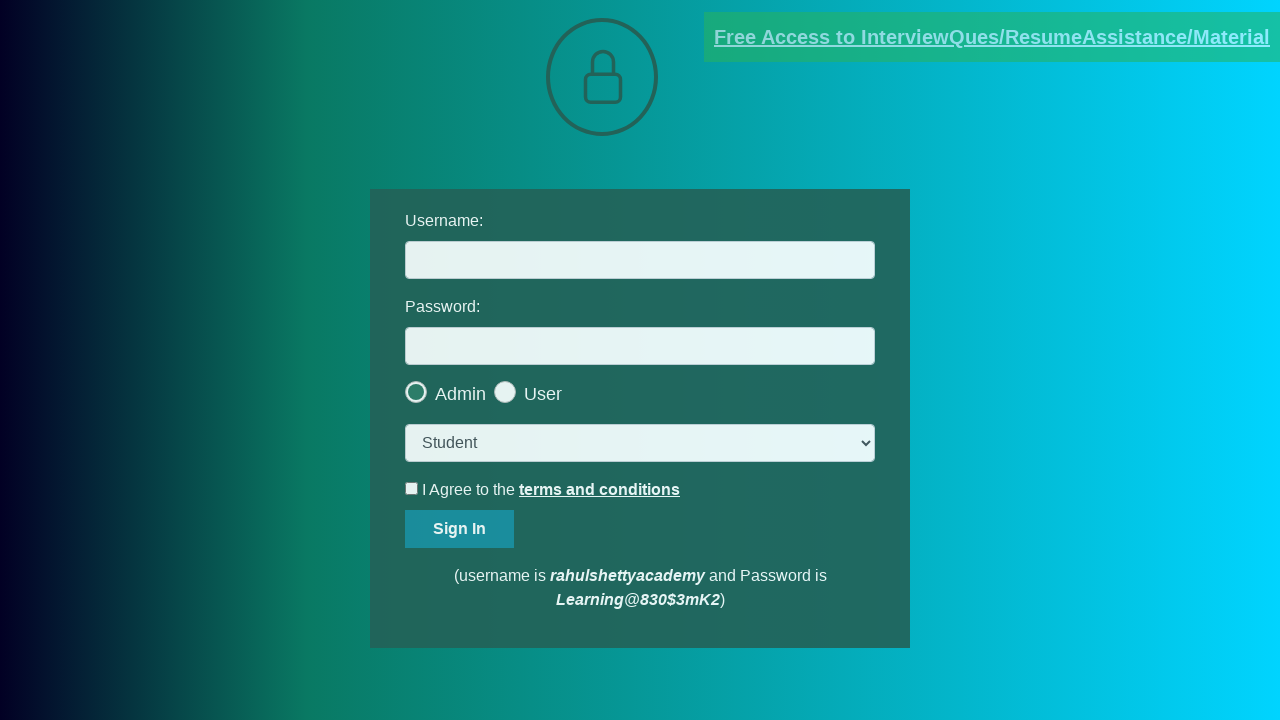

New page finished loading
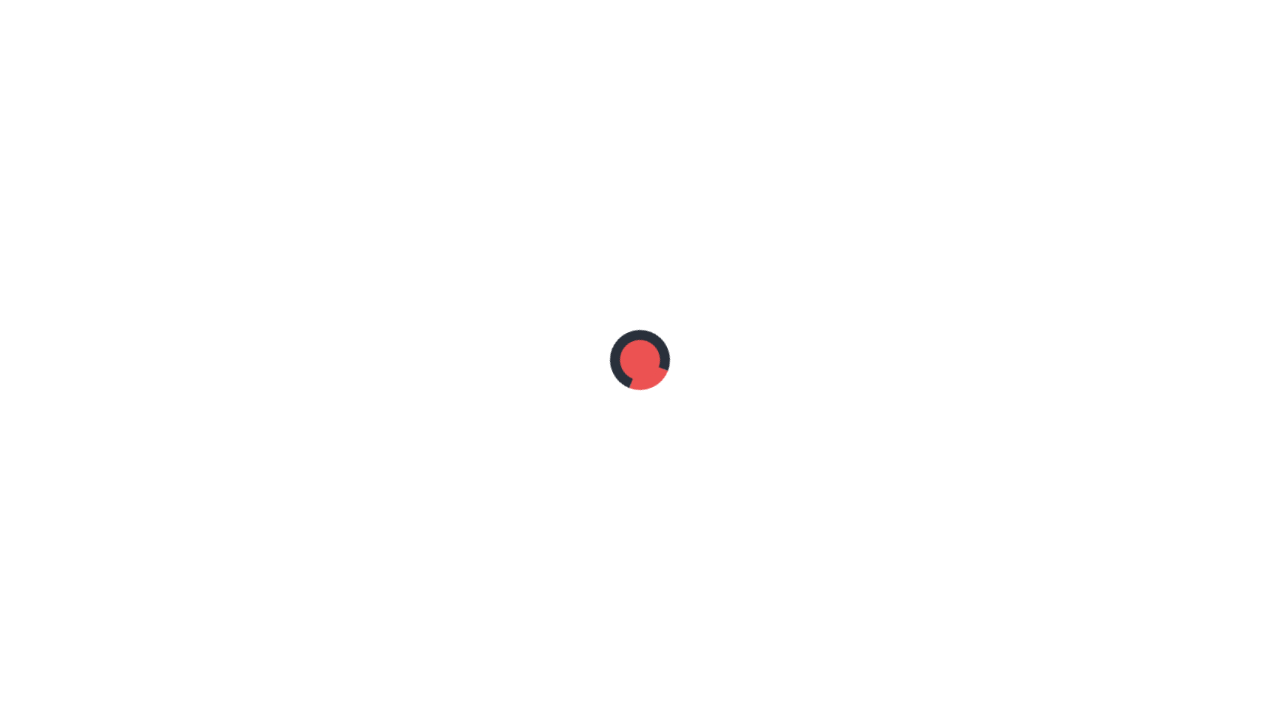

Verified new page title contains 'RS Academy'
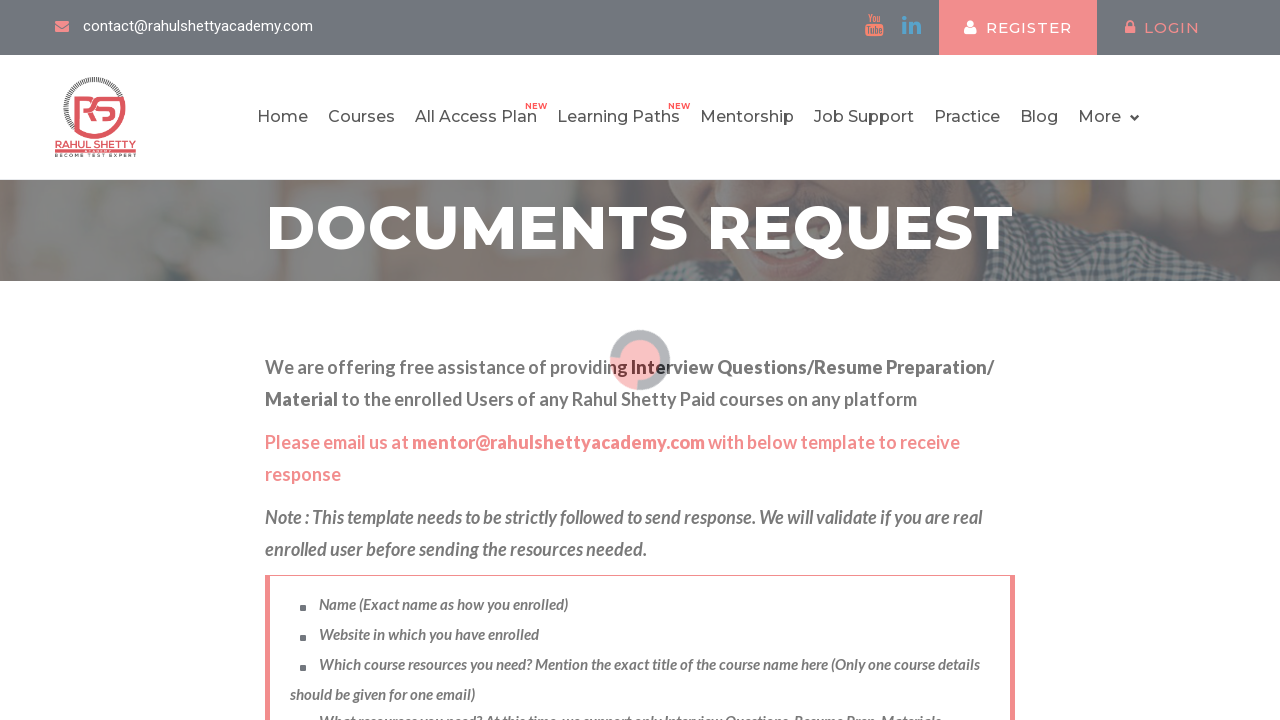

Extracted warning text: Please email us at mentor@rahulshettyacademy.com with below template to receive response 
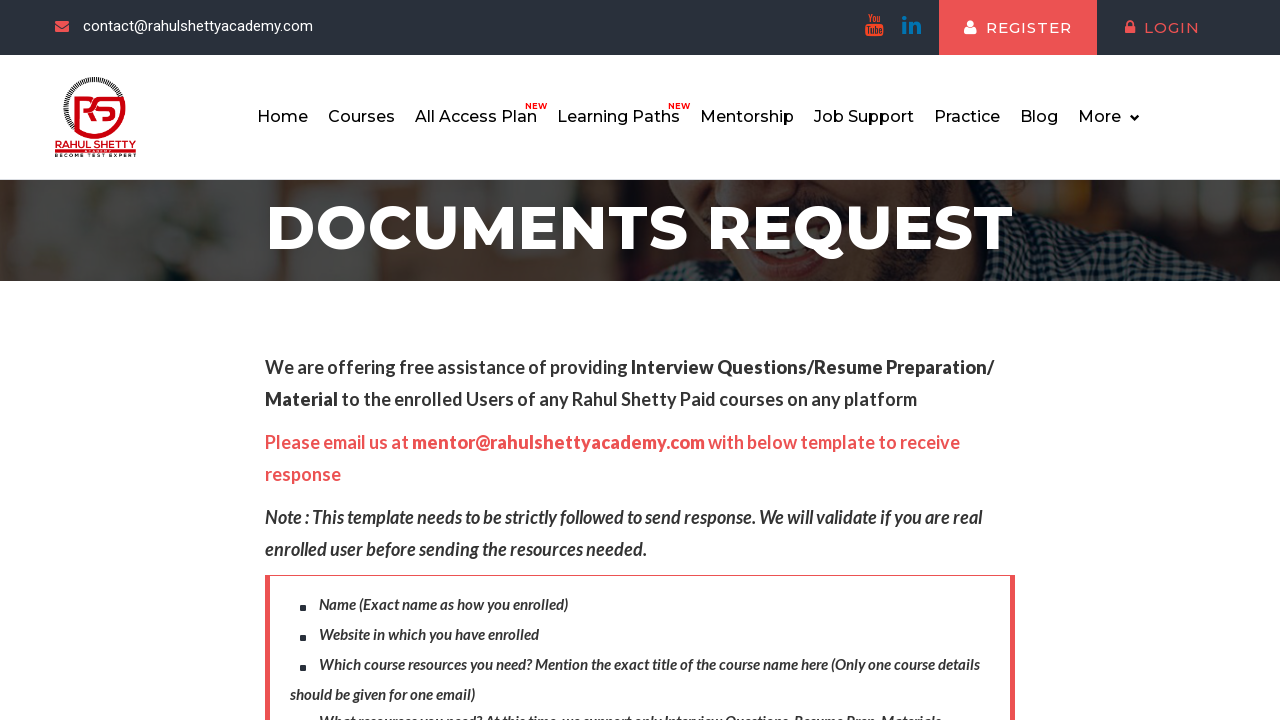

Printed warning text to console
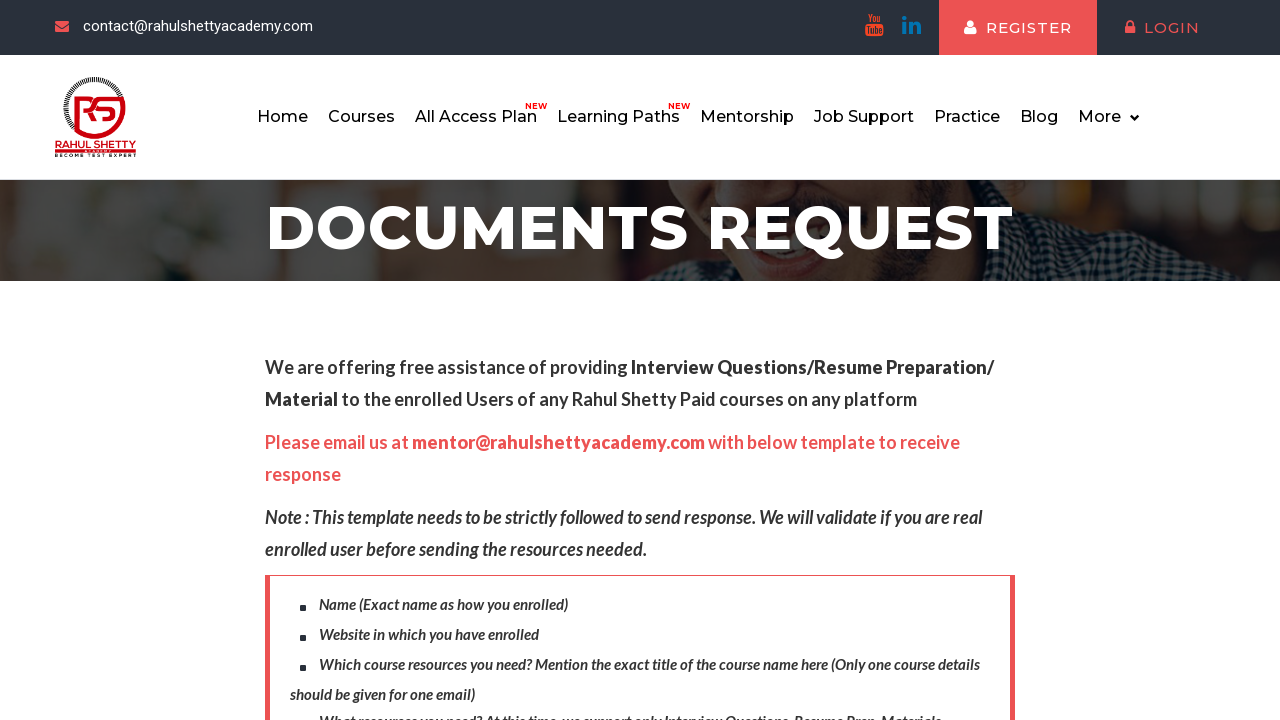

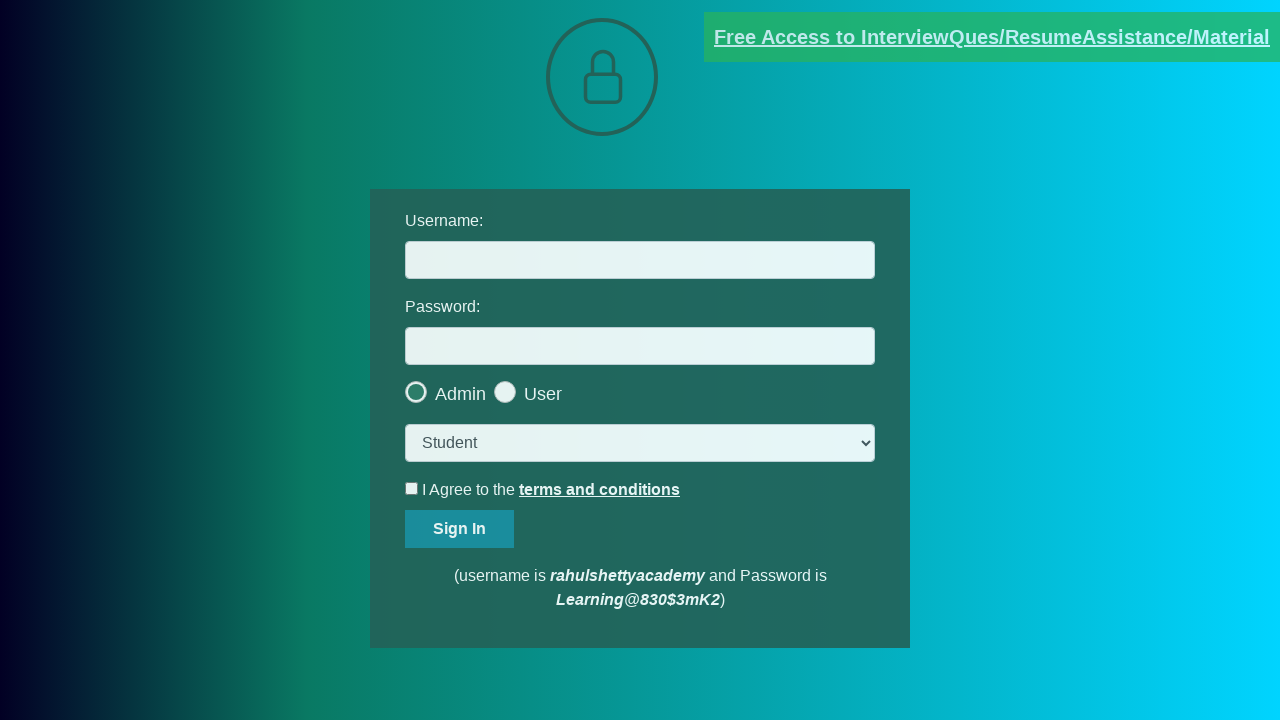